Tests the Text Box form functionality by navigating to Text Box section, filling in all form fields (Full Name, Email, Current Address, Permanent Address) with test data, submitting the form, and verifying the output is displayed.

Starting URL: https://demoqa.com/elements

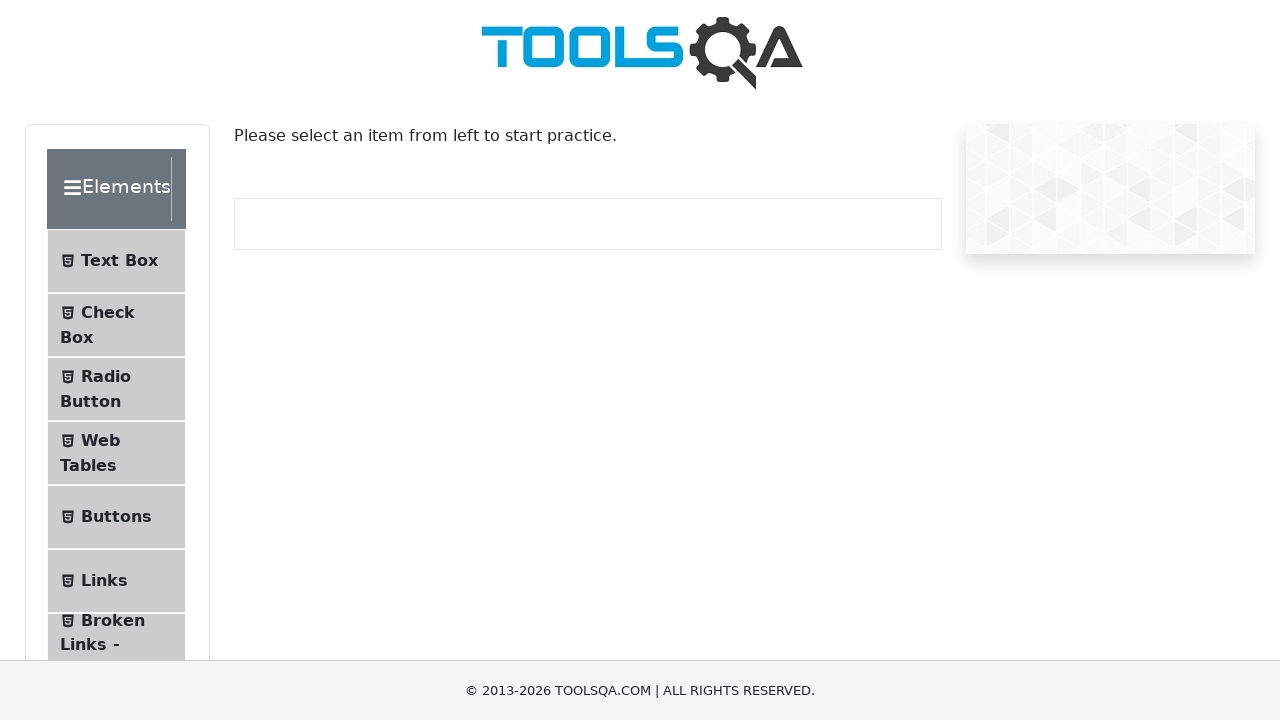

Page loaded successfully (domcontentloaded)
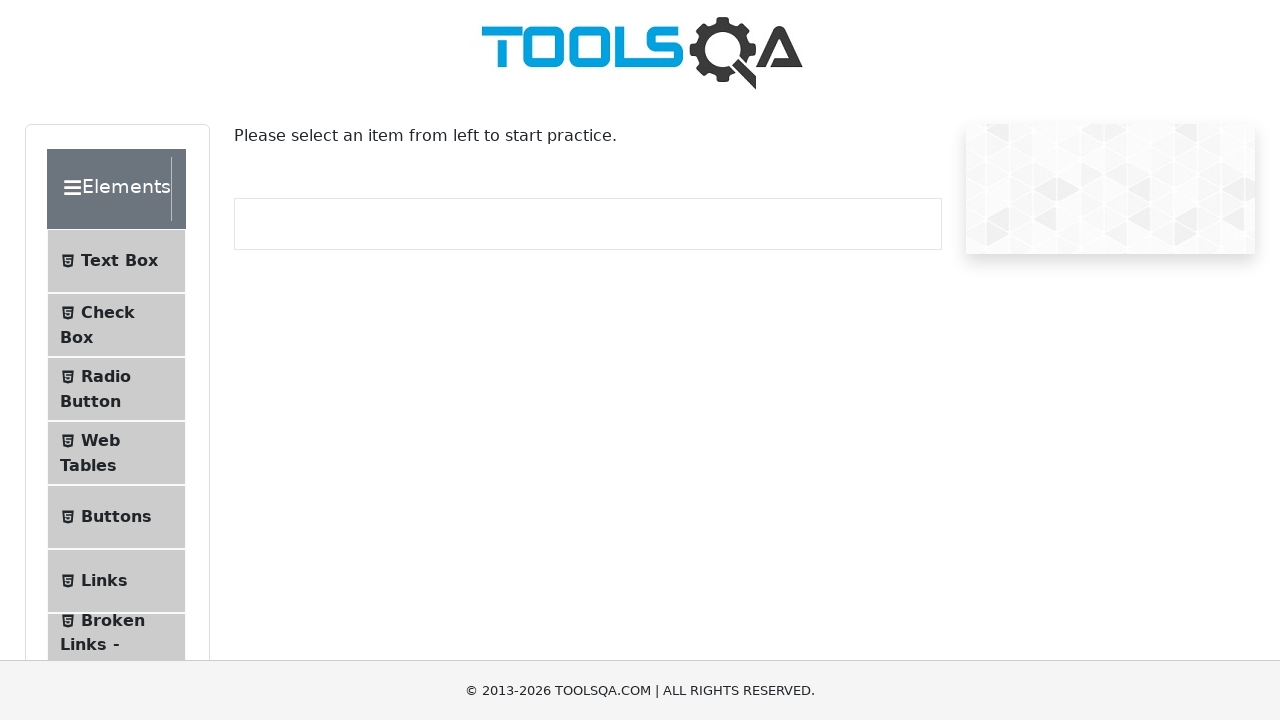

Clicked on Text Box menu item at (119, 261) on xpath=//span[text()='Text Box']
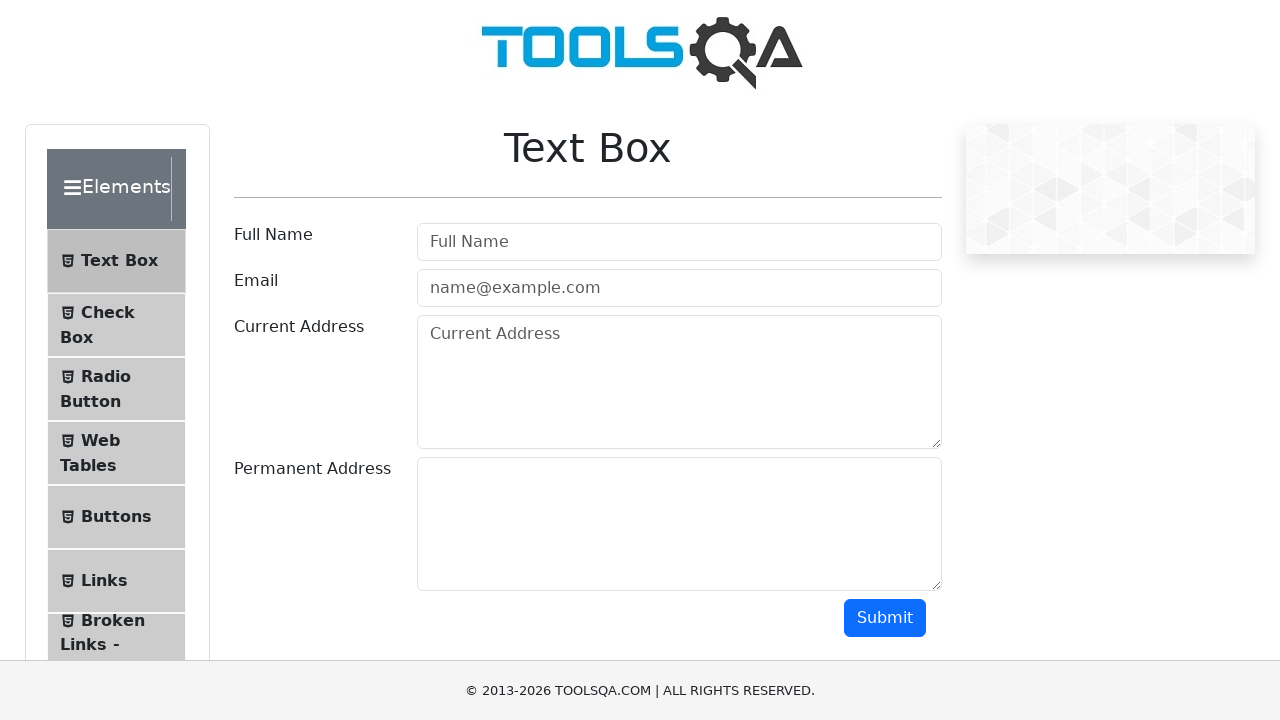

Text Box form loaded and userName field is available
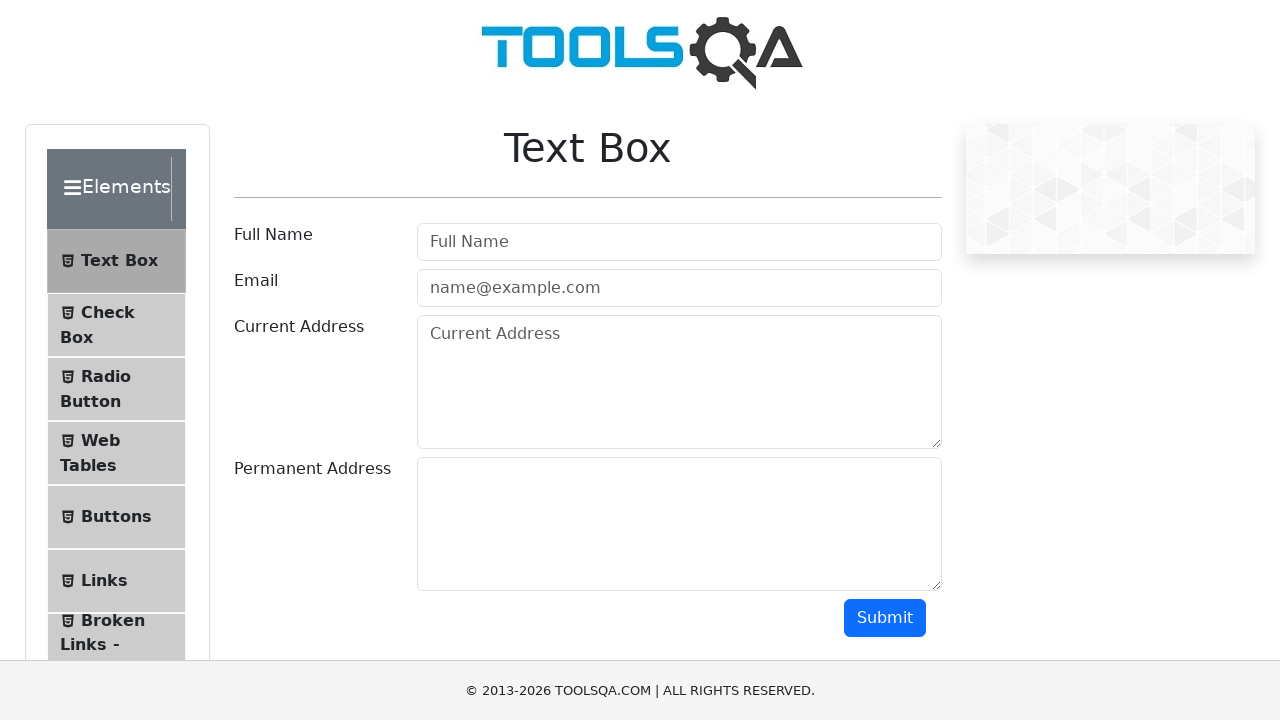

Filled Full Name field with 'Test User Demo' on #userName
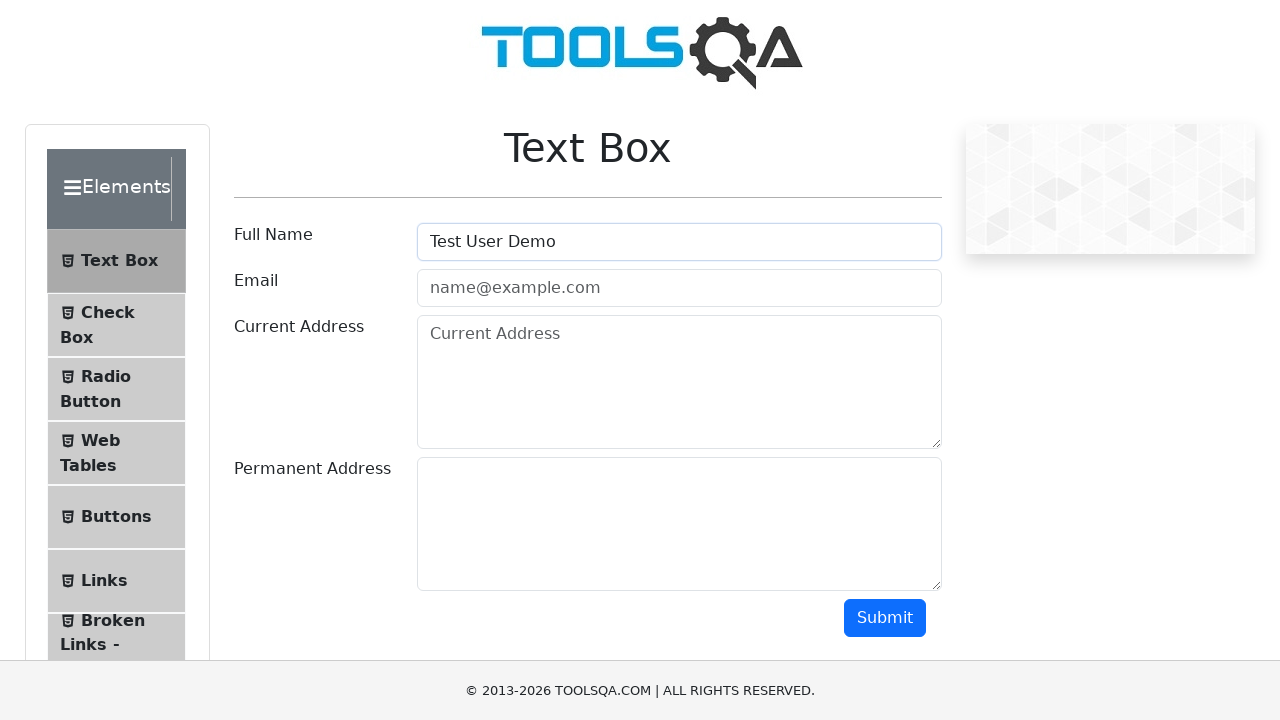

Filled Email field with 'testuser.demo@example.com' on #userEmail
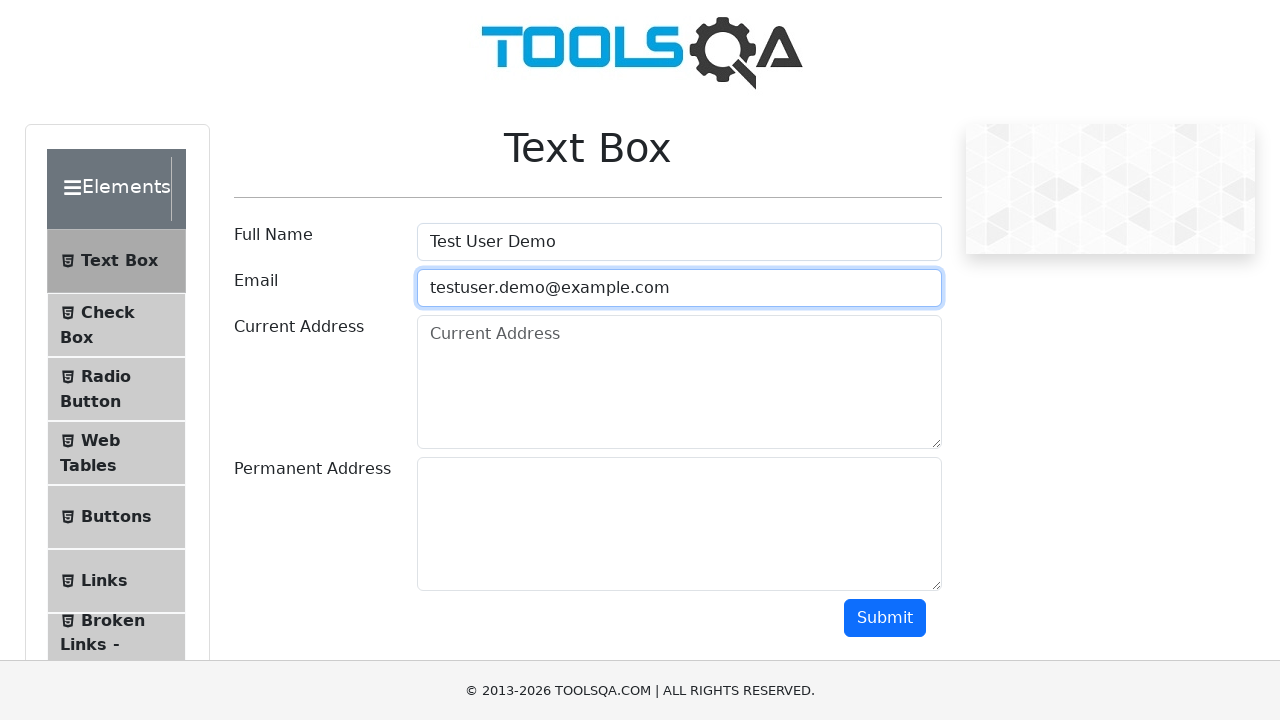

Filled Current Address field with '123 Current Street, Test City, TC 12345' on #currentAddress
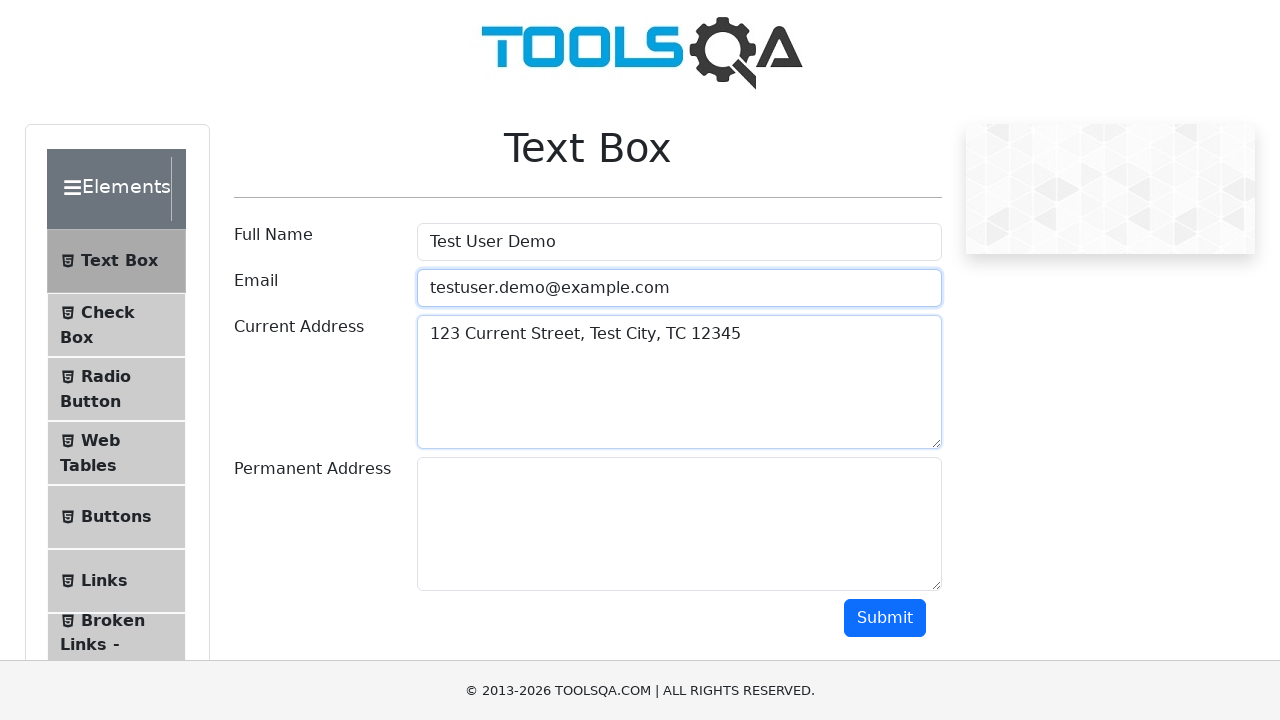

Filled Permanent Address field with '456 Permanent Avenue, Demo Town, DT 67890' on #permanentAddress
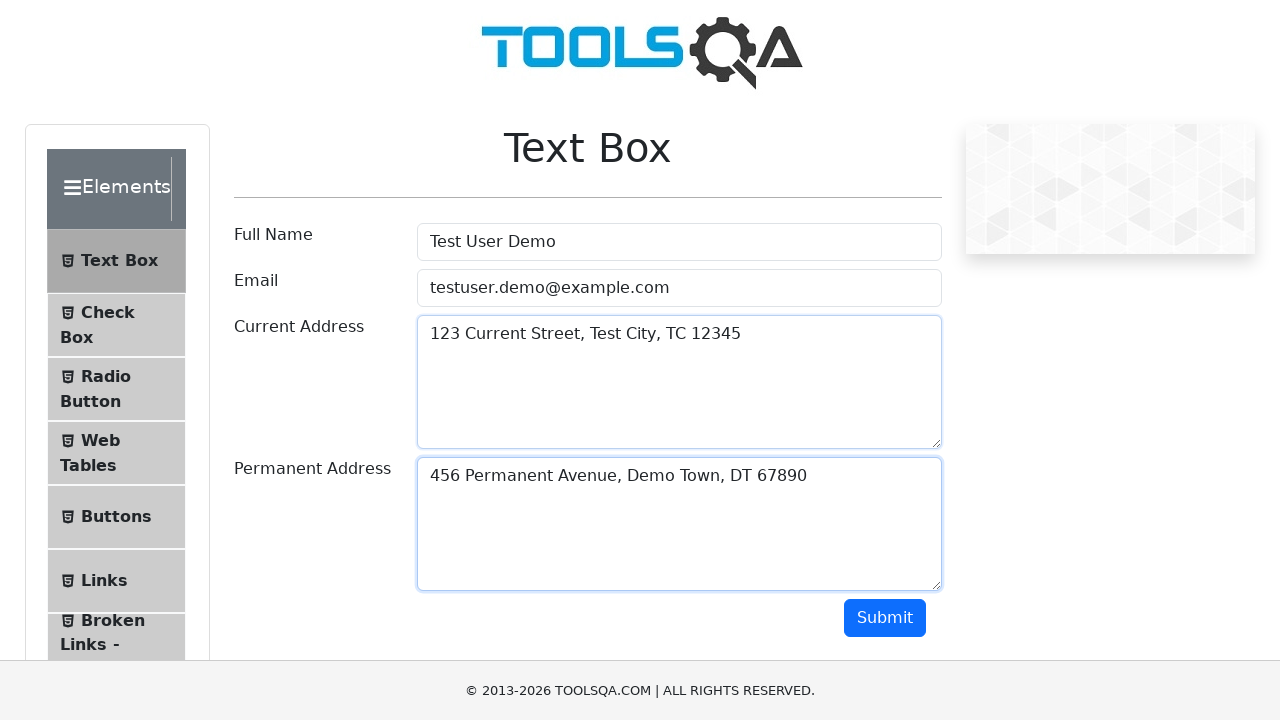

Scrolled to submit button
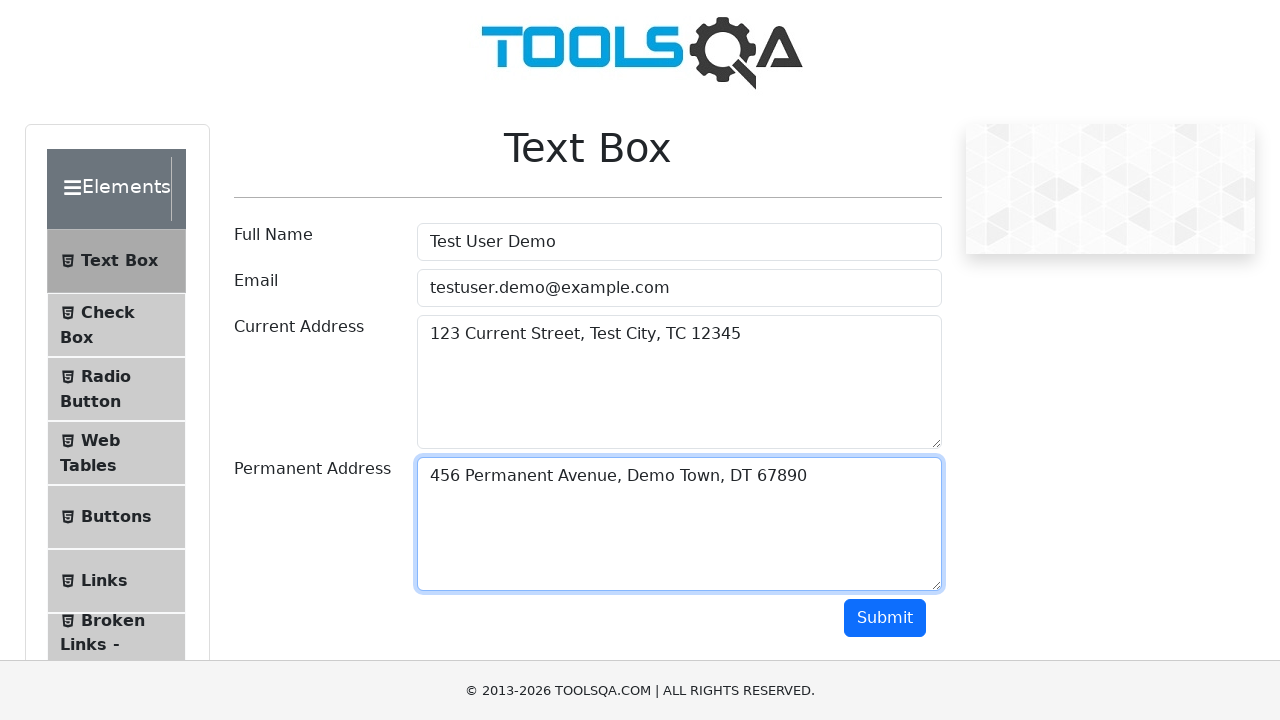

Clicked submit button to submit the form at (885, 618) on #submit
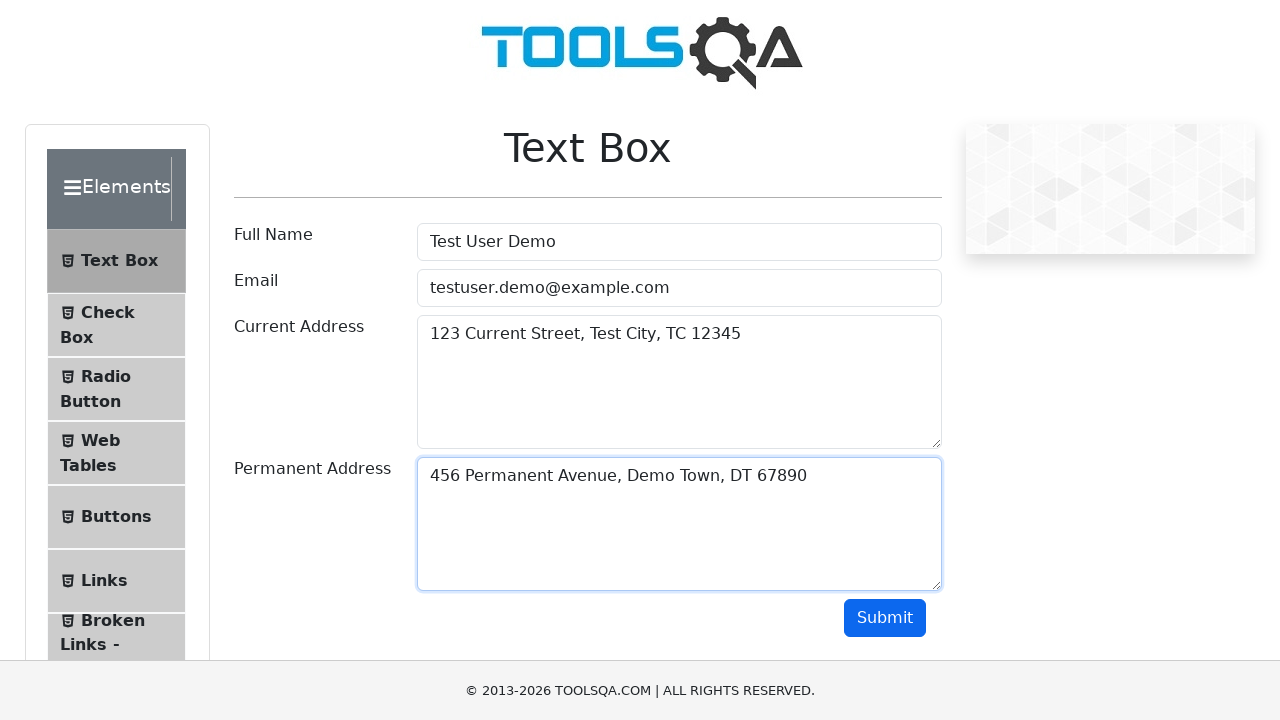

Form output element became visible after form submission
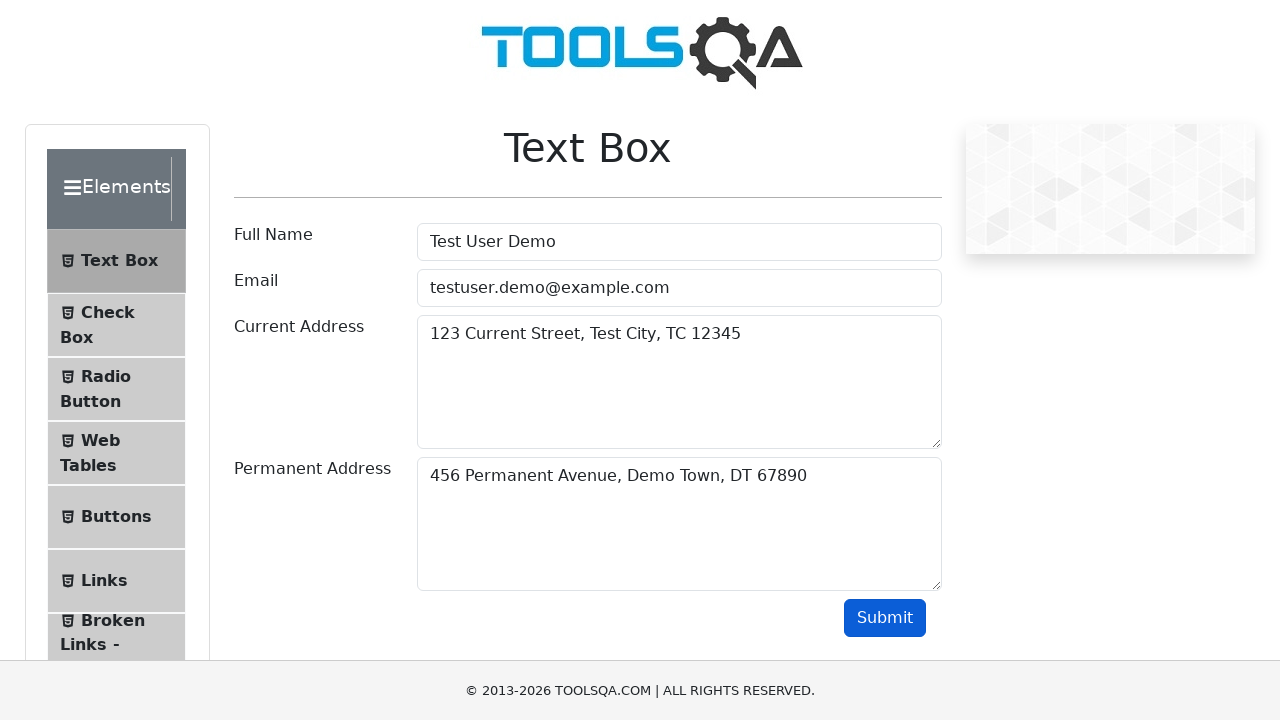

Verified that form output is displayed
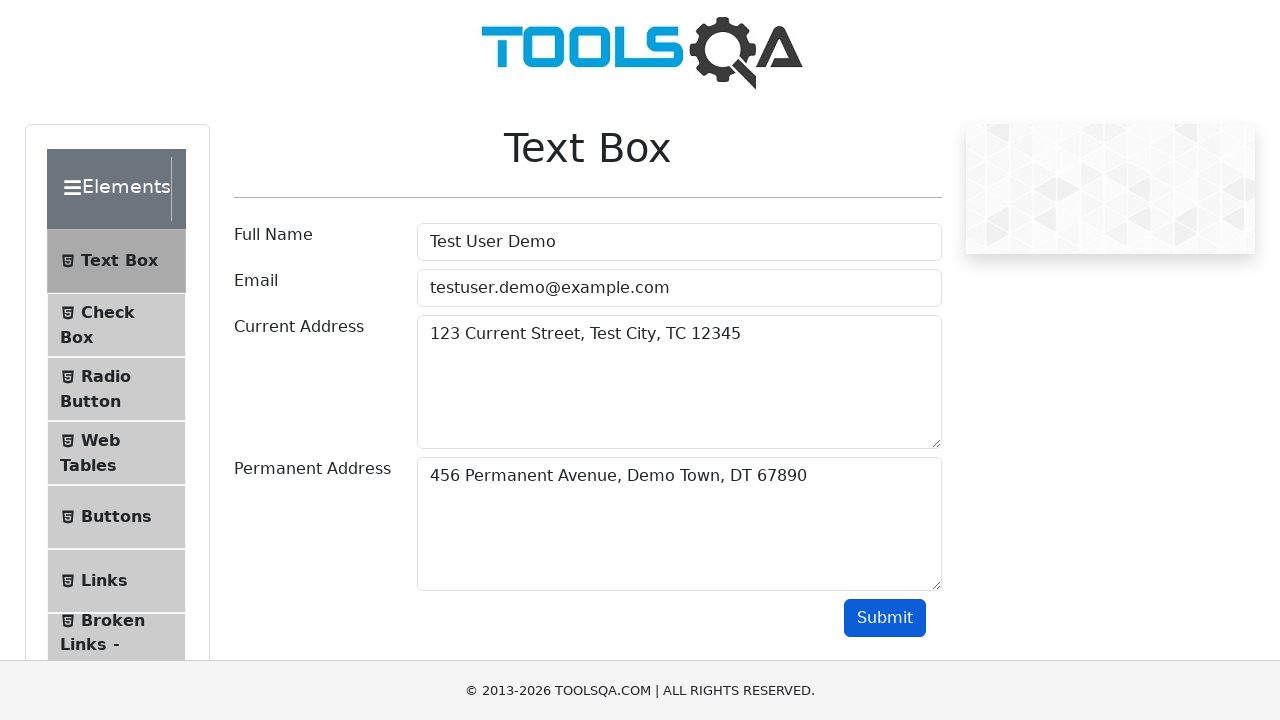

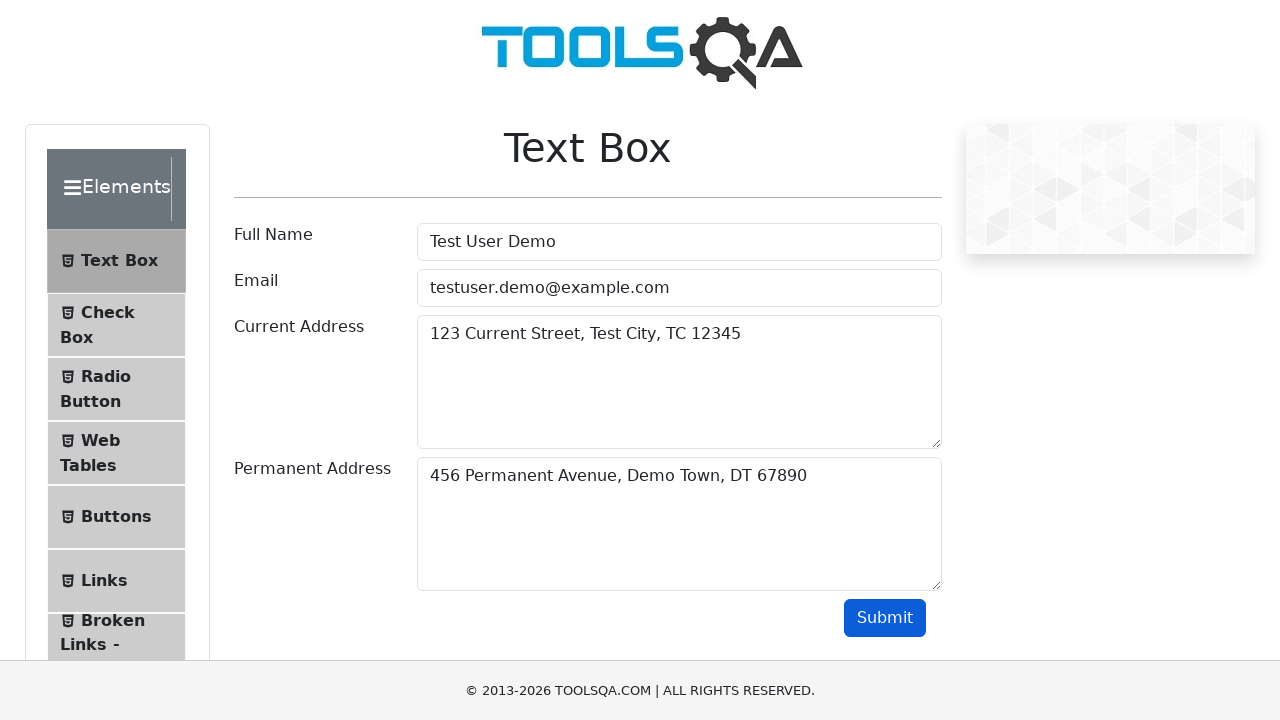